Navigates to a user's repositories tab and retrieves the repository count displayed on the page

Starting URL: https://github.com/Furqan4401?tab=repositories

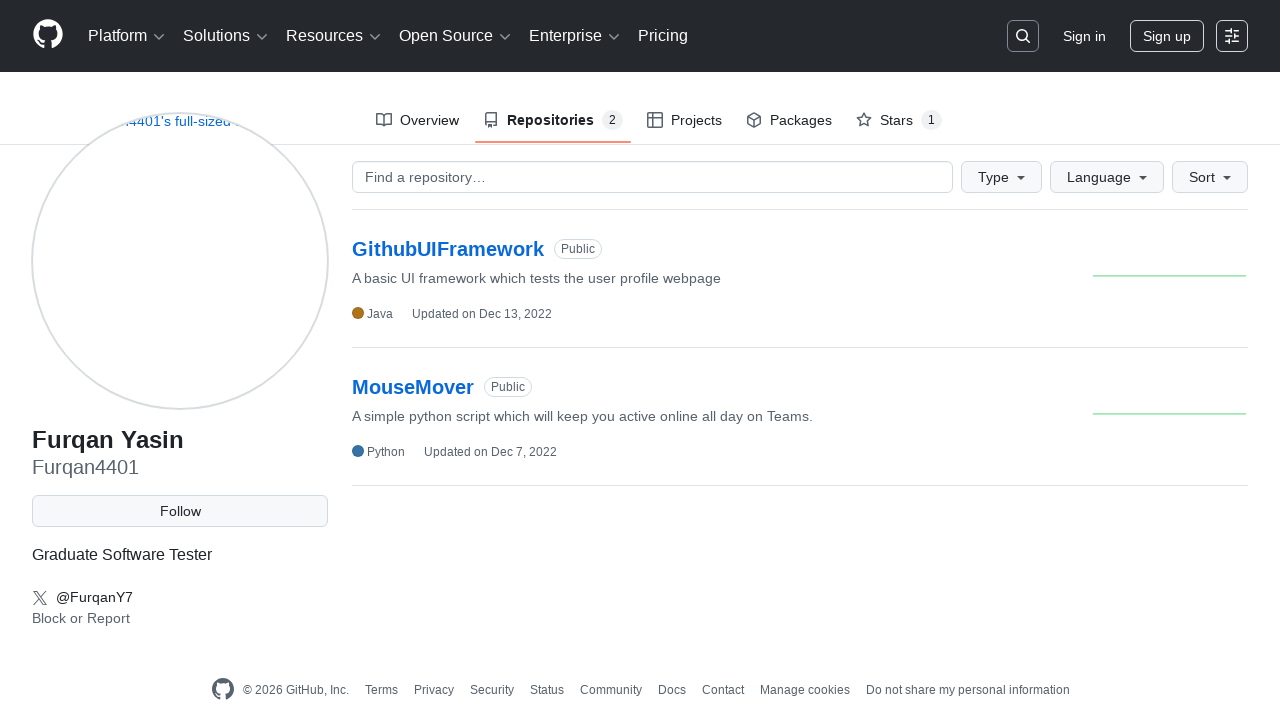

Navigated to user's repositories tab on GitHub
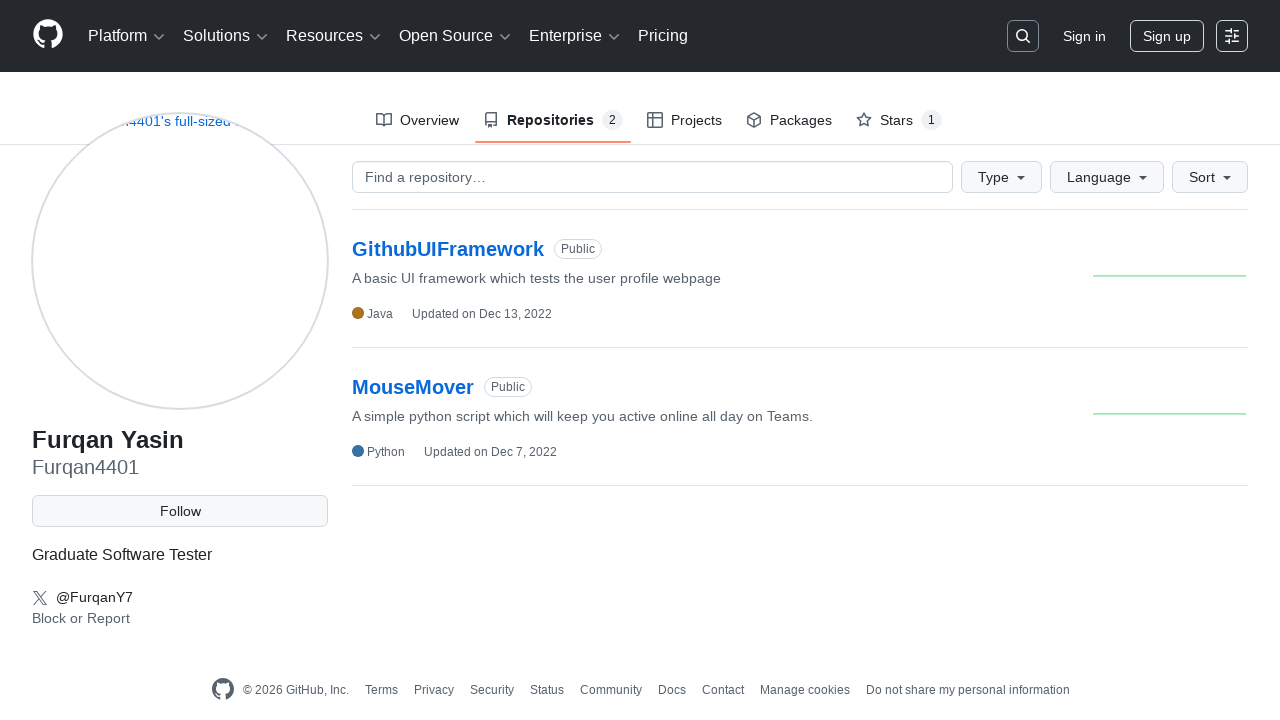

Repository count element loaded
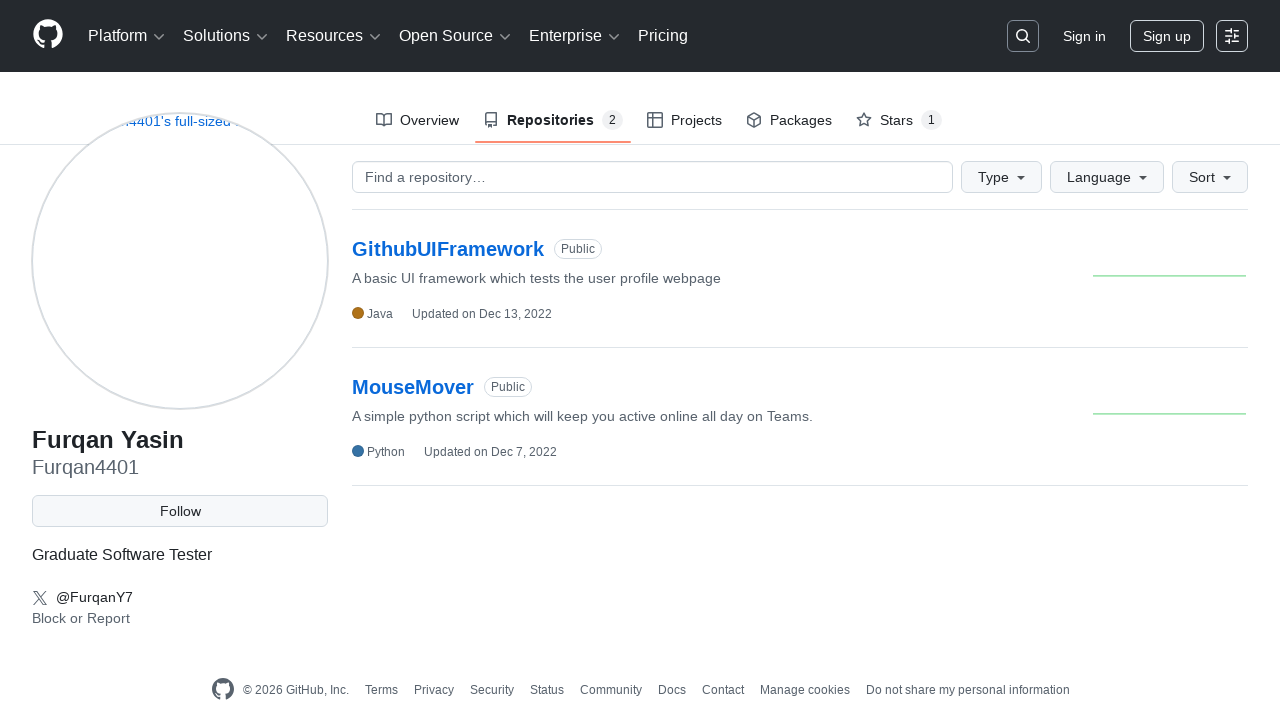

Located the repository count element
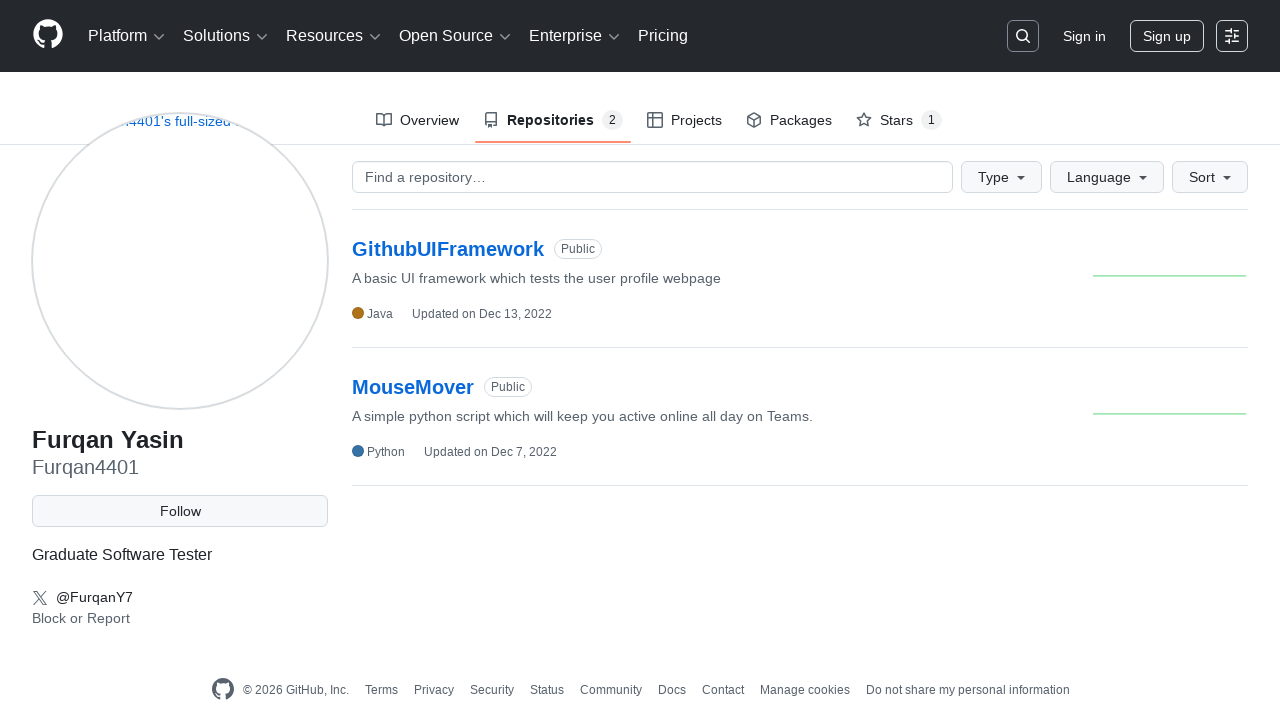

Retrieved repository count text content
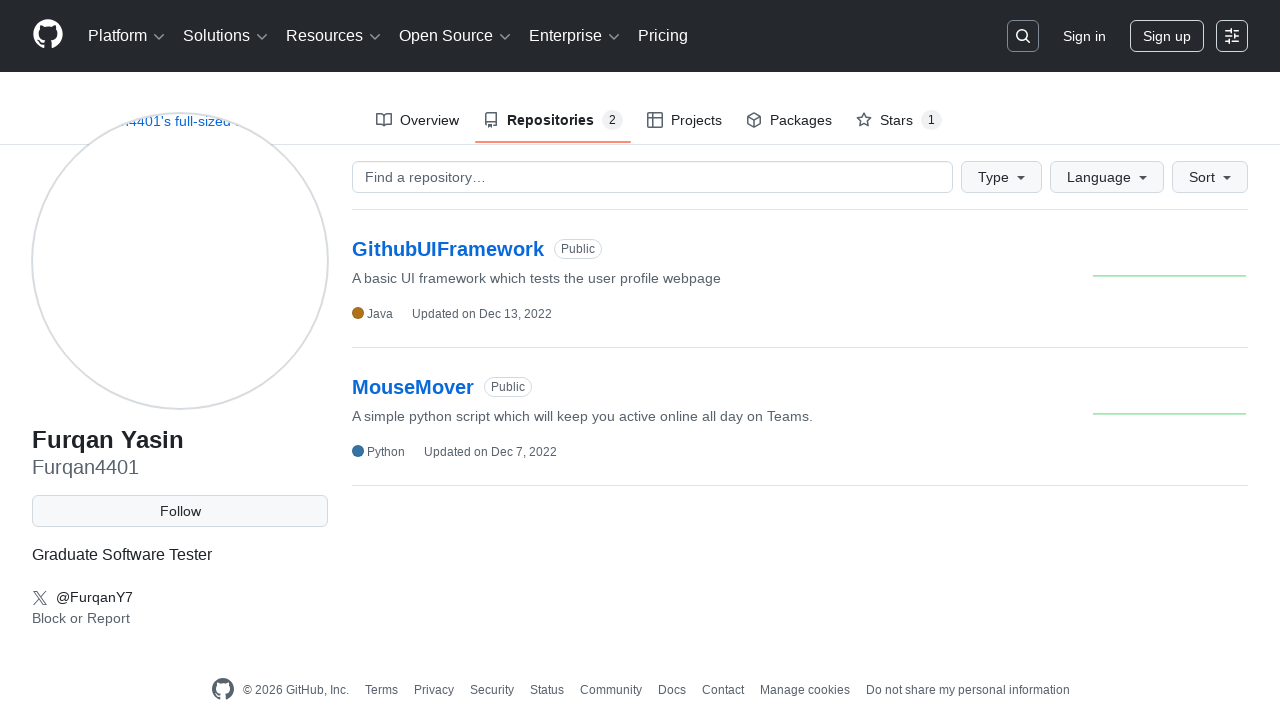

Converted repository count to integer: 2
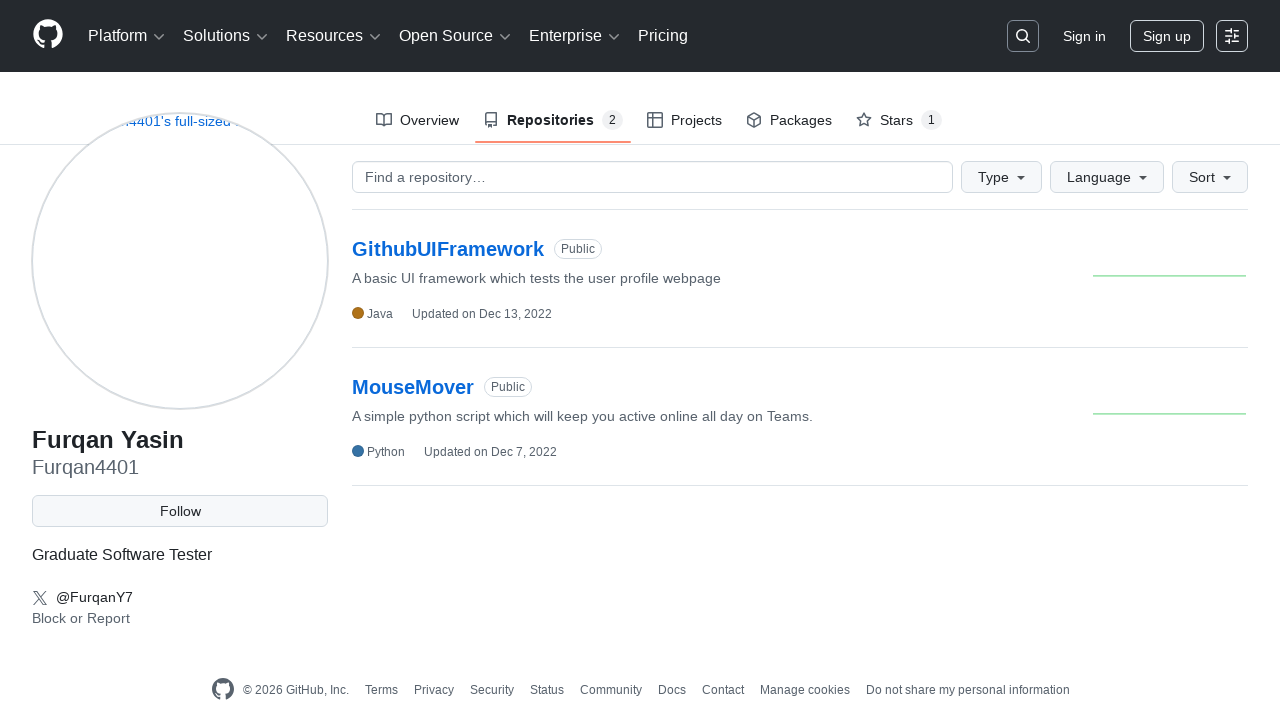

Printed final repository count: 2
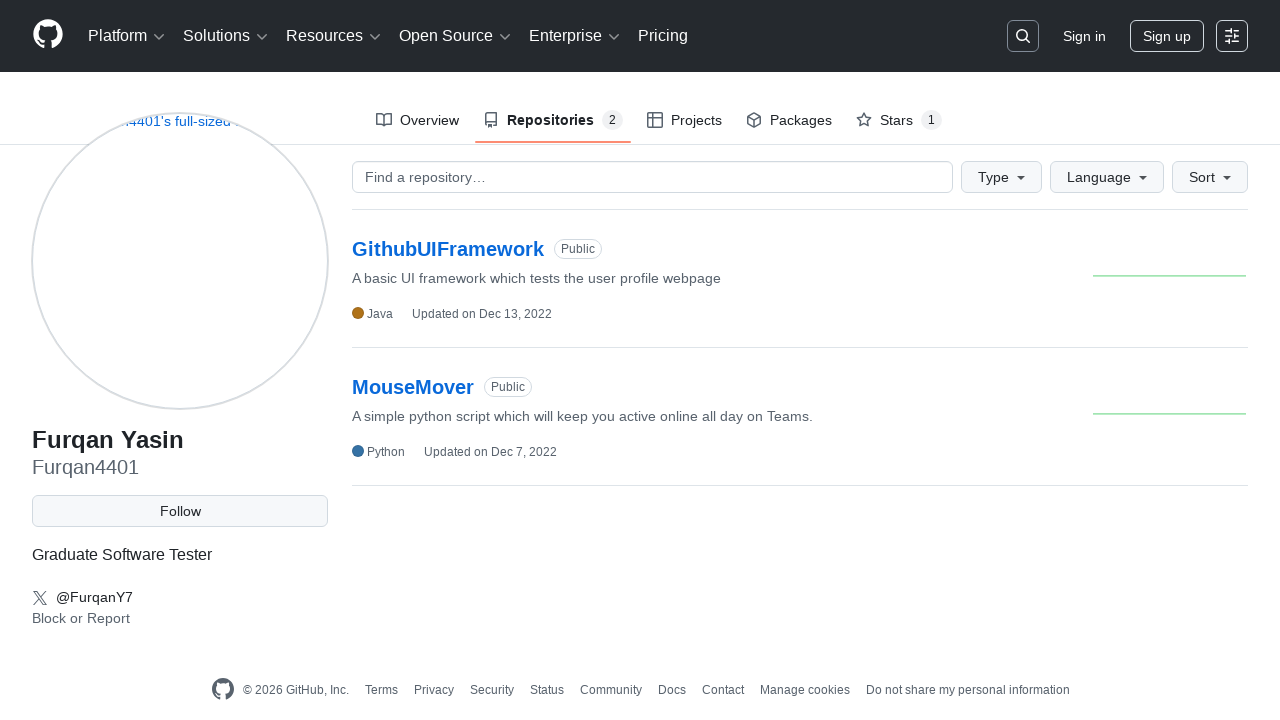

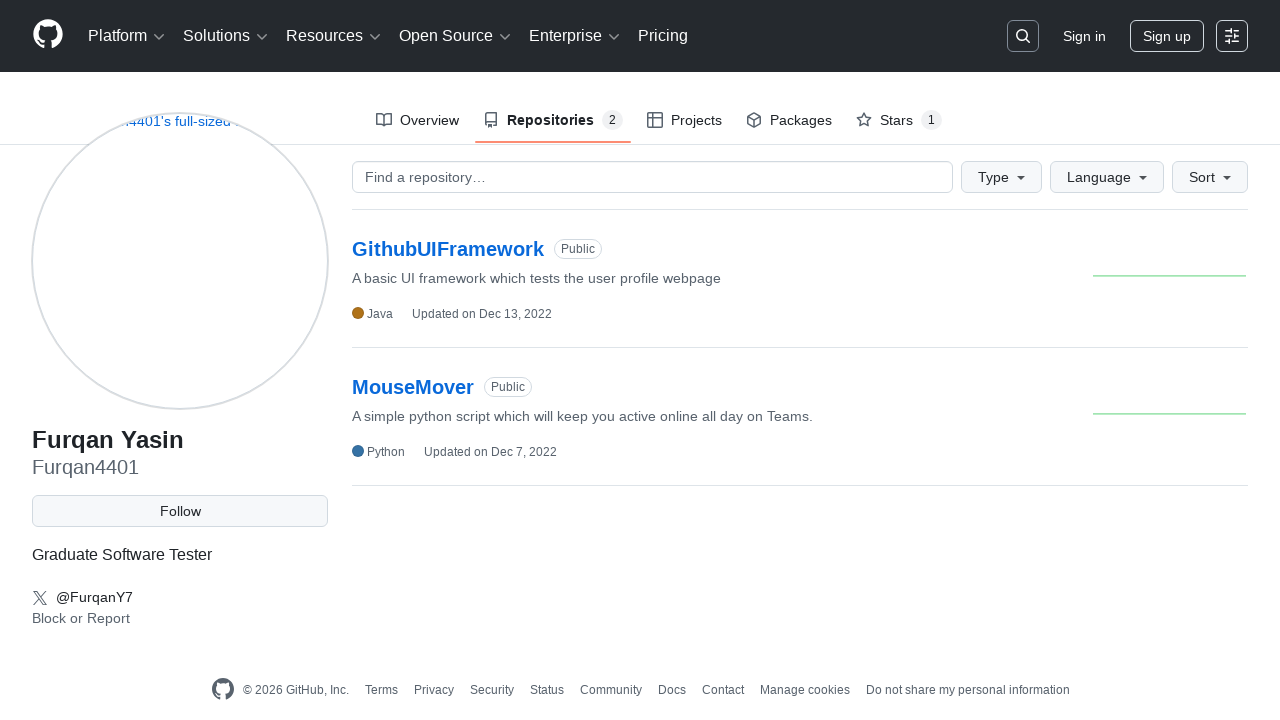